Loads the login page and verifies that the login title element is displayed

Starting URL: https://opensource-demo.orangehrmlive.com/web/index.php/auth/login

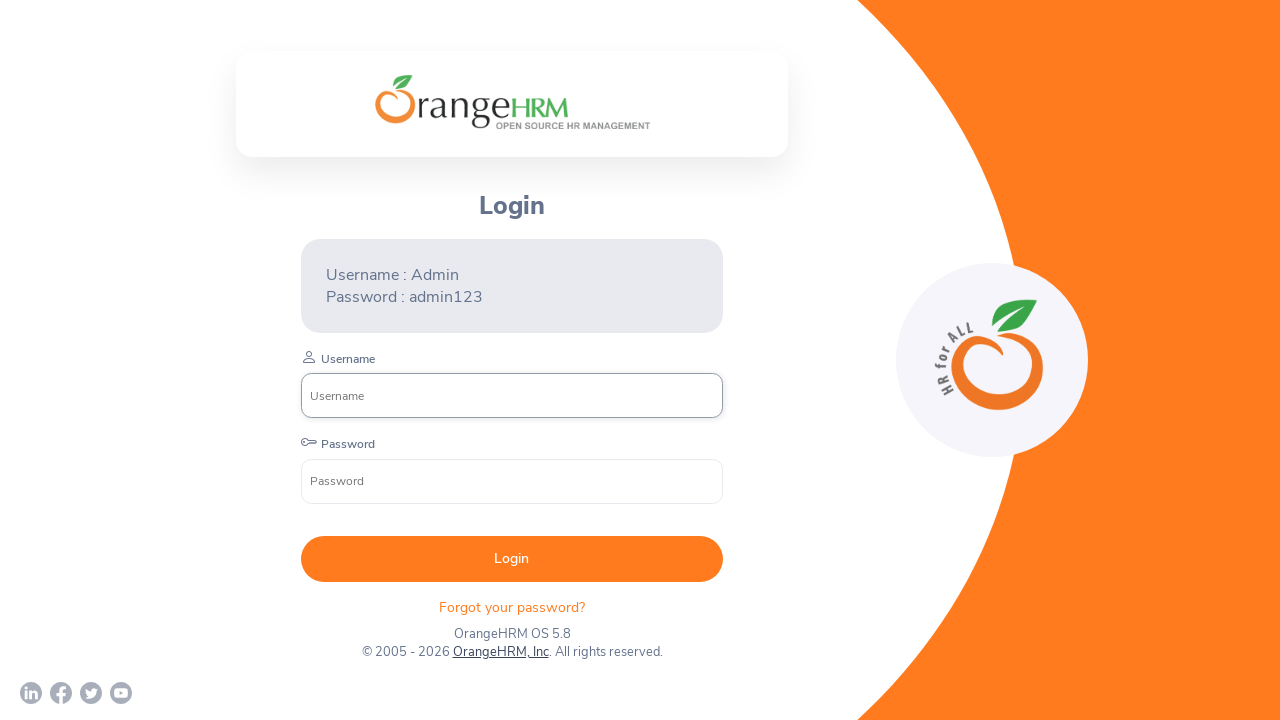

Navigated to OrangeHRM login page
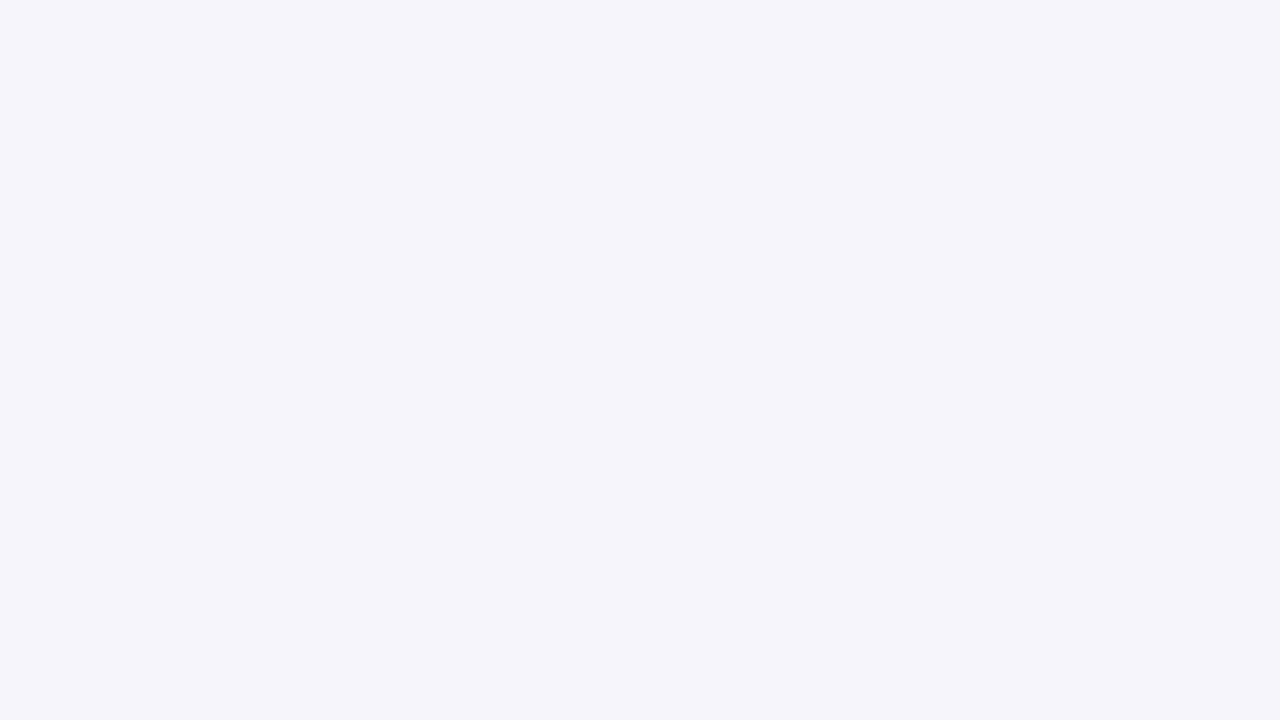

Login title element is displayed and loaded
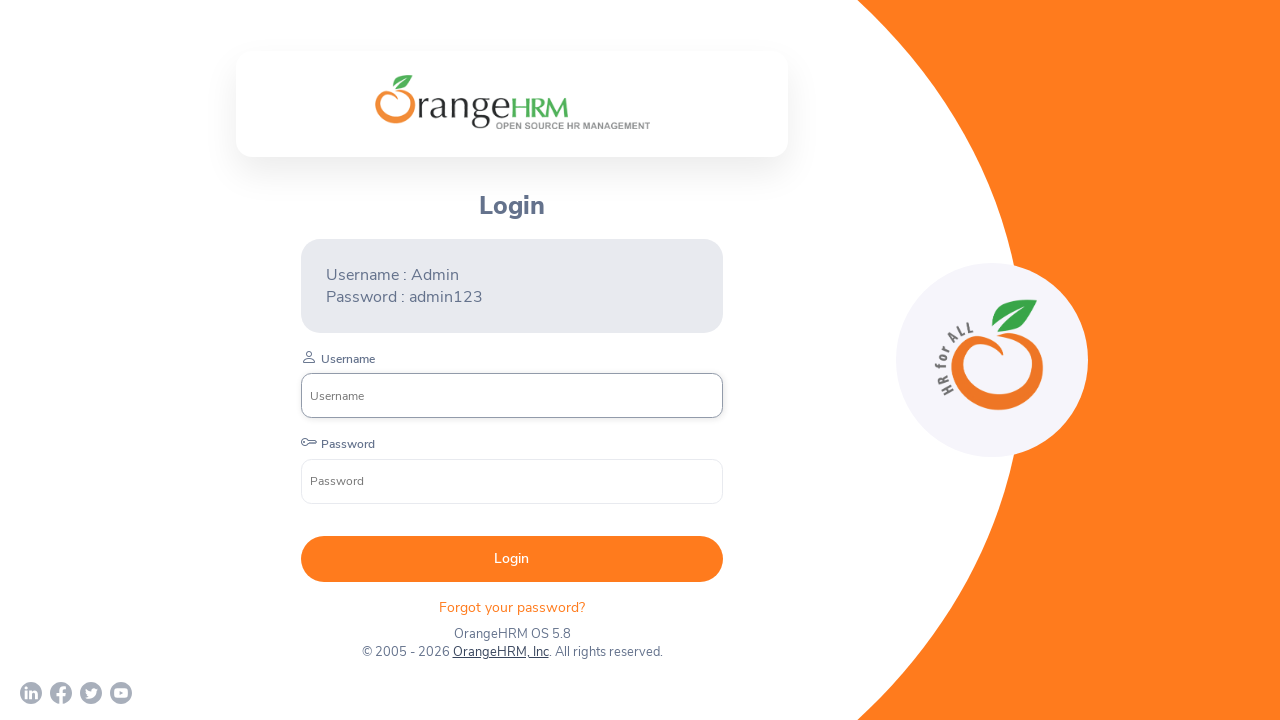

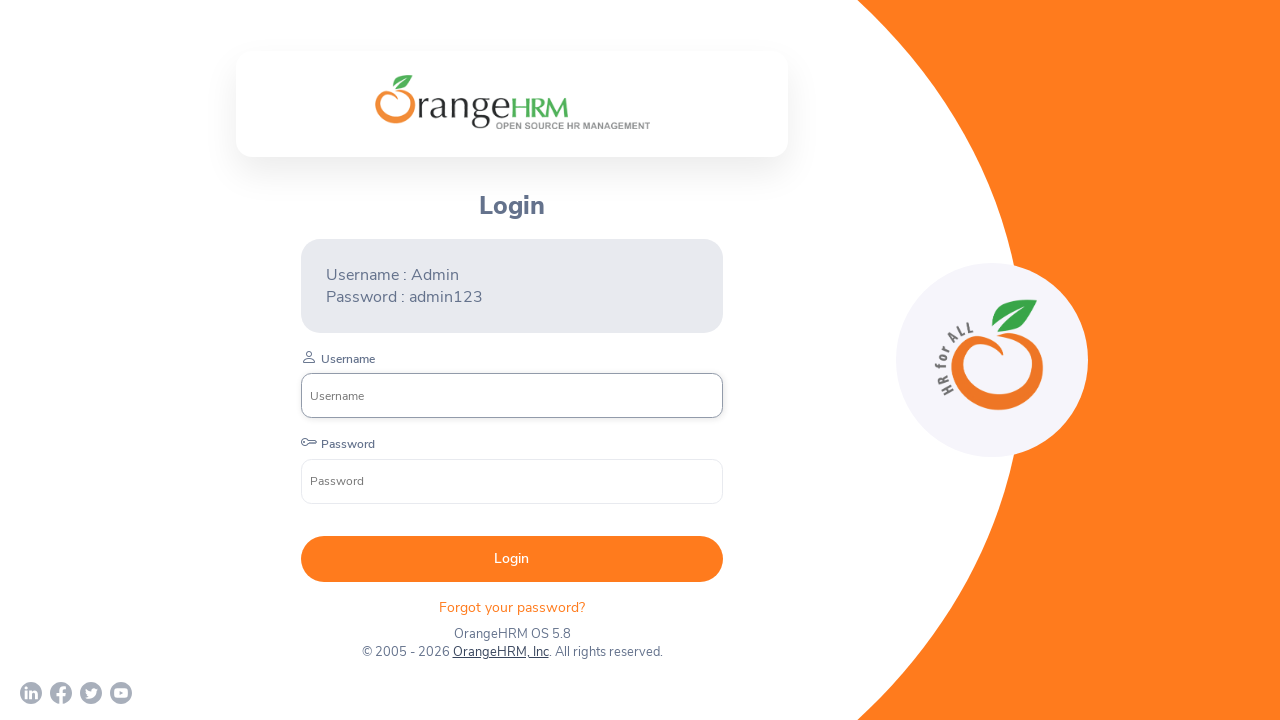